Navigates to an Angular demo application and clicks on a modal trigger button while monitoring network activity

Starting URL: https://rahulshettyacademy.com/angularAppdemo/

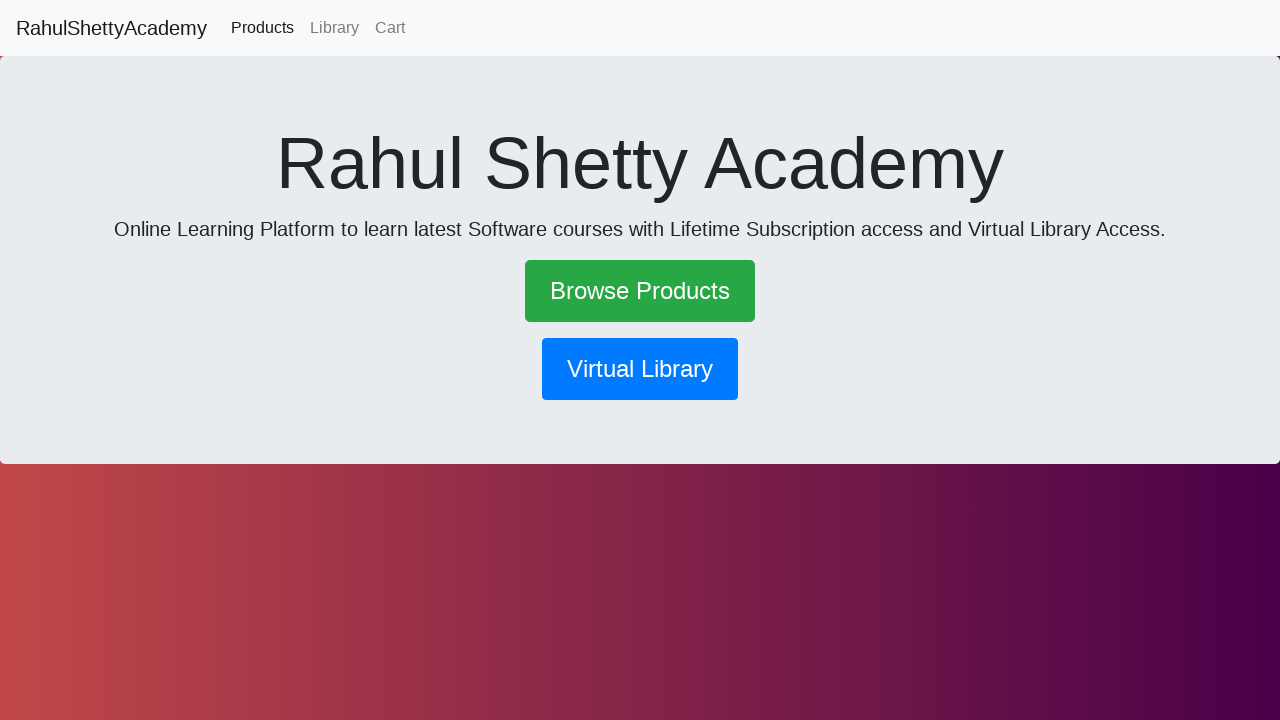

Navigated to Angular demo application
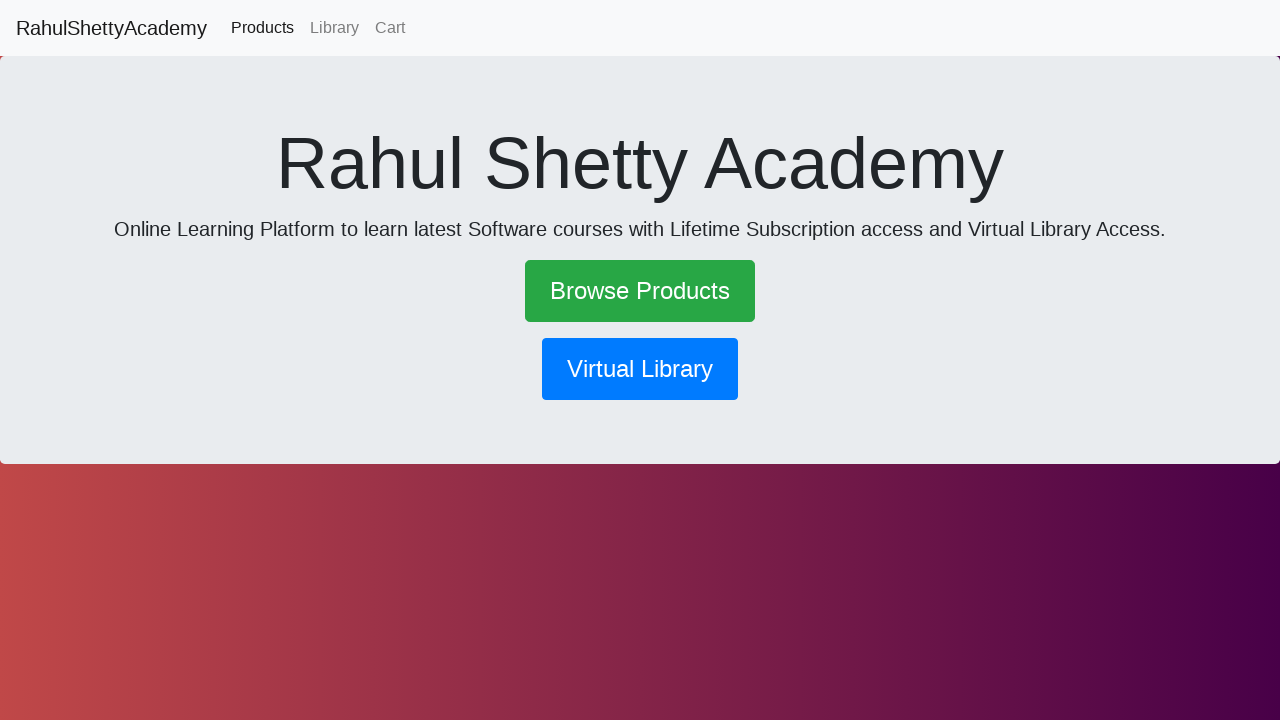

Clicked on modal trigger button while monitoring network activity at (640, 369) on [data-target*='Modal']
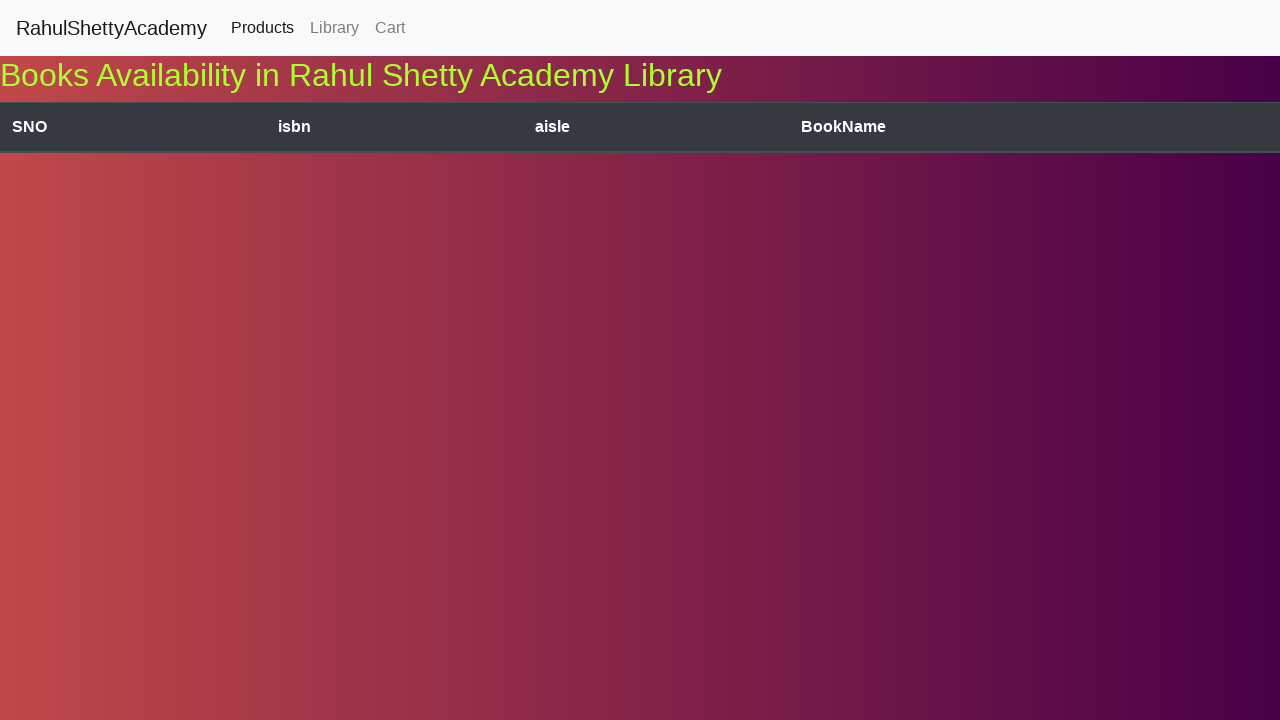

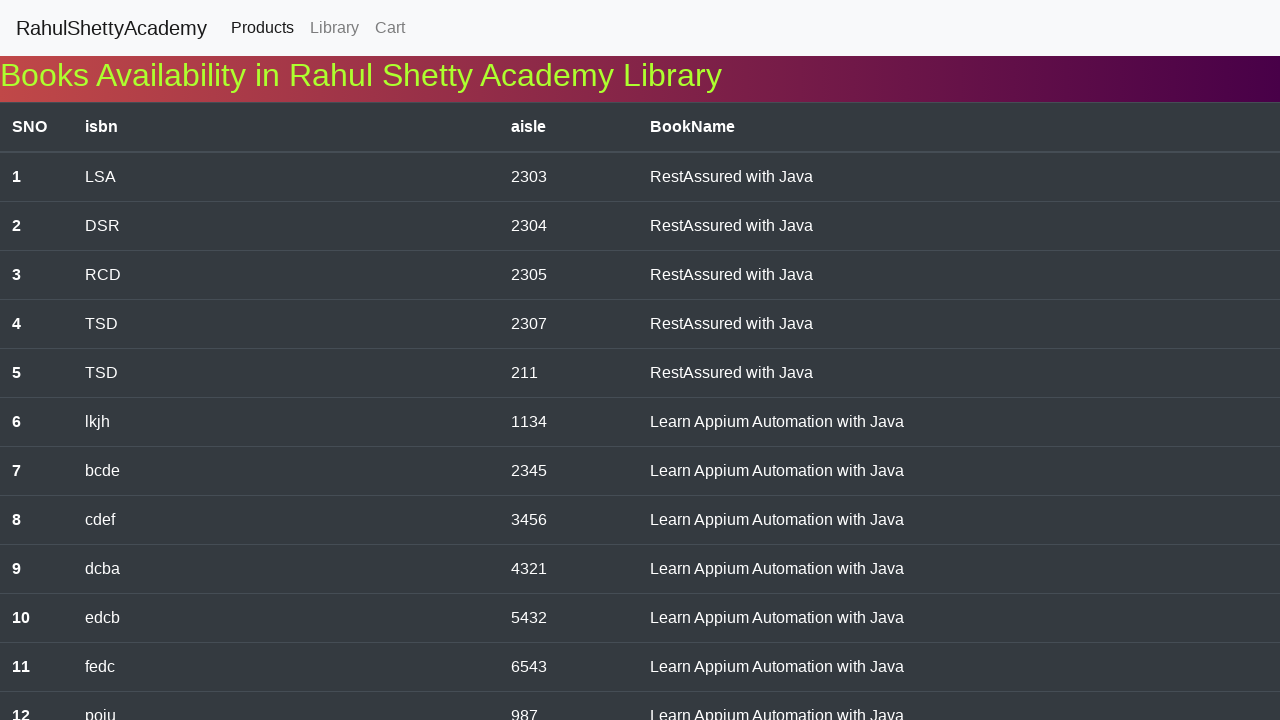